Tests the Simple Form Demo on syntaxprojects.com by clicking navigation buttons, entering text in a form field, and clicking the show message button

Starting URL: http://syntaxprojects.com

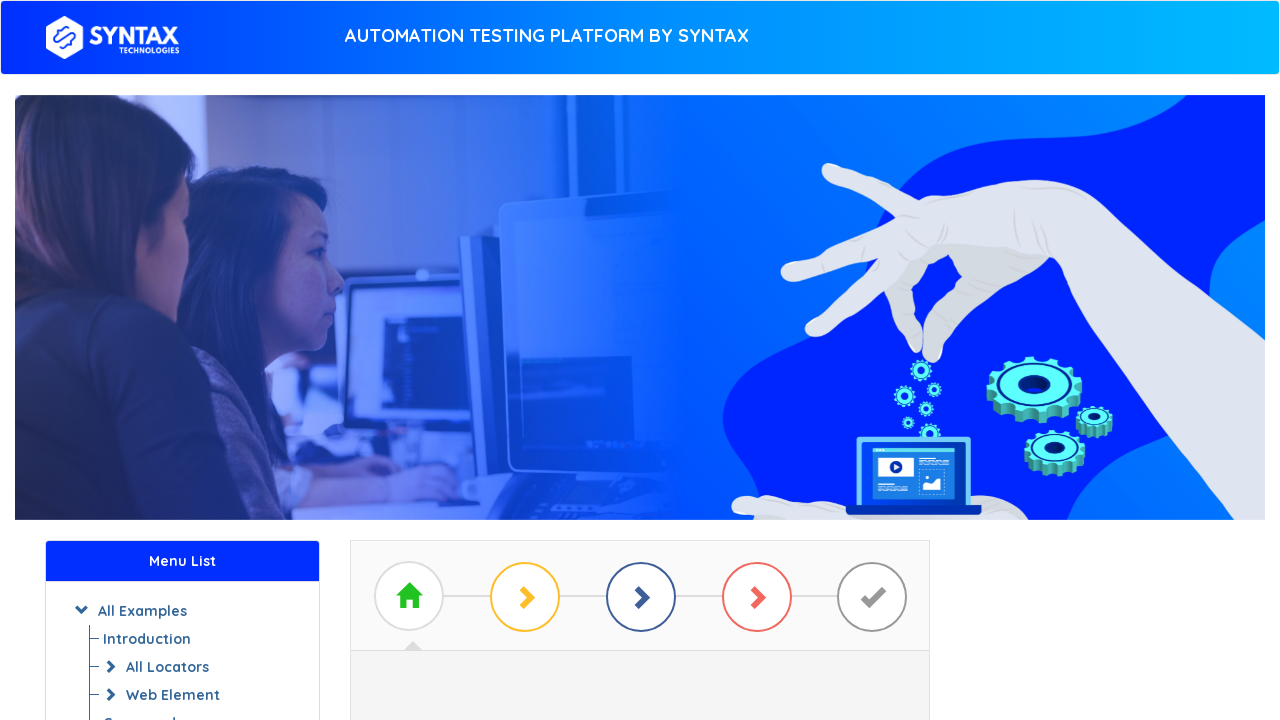

Clicked 'Start Practicing' button at (640, 372) on a#btn_basic_example
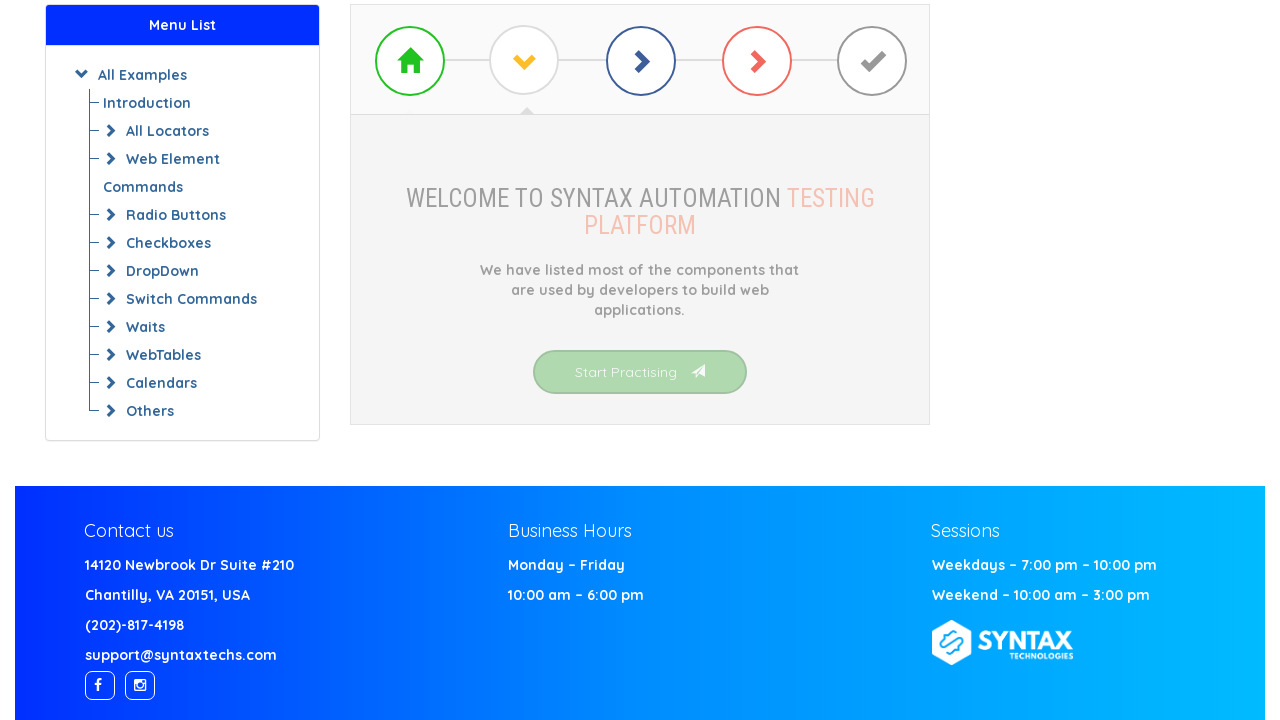

Navigation completed and page reached networkidle state
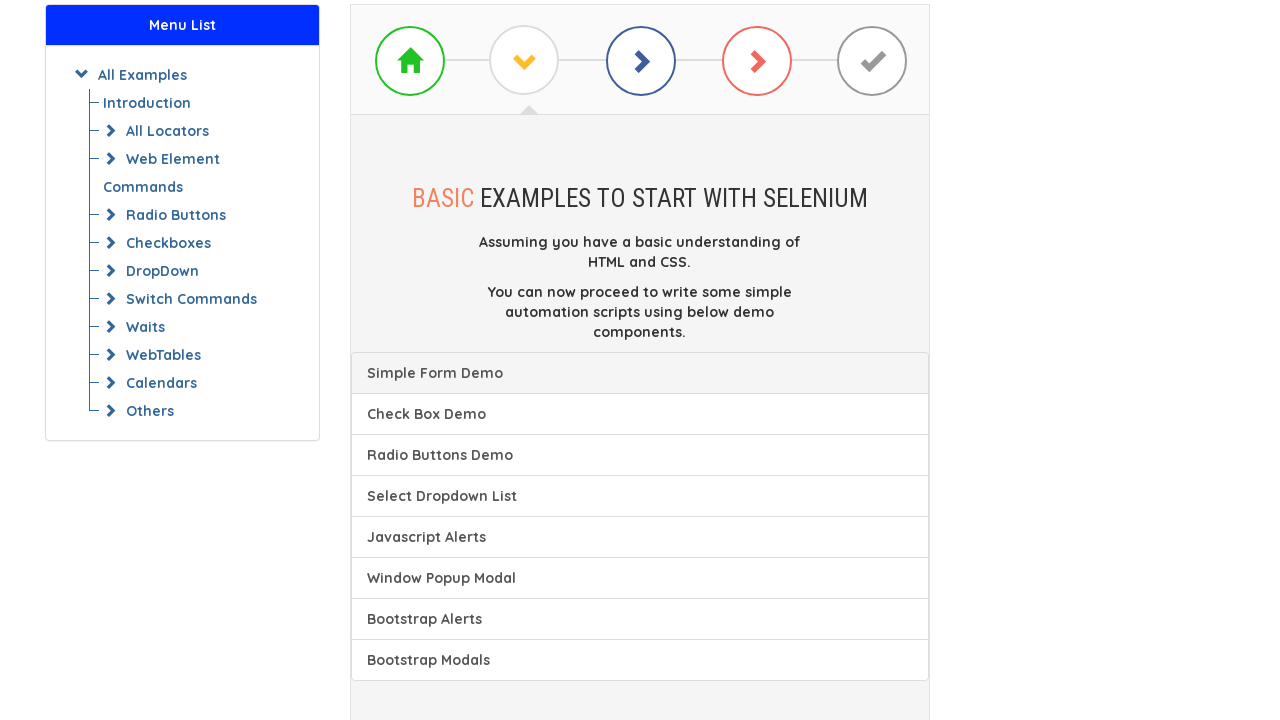

Clicked Simple Form Demo link at (640, 373) on xpath=//a[text() = 'Check Box Demo']/preceding-sibling::a
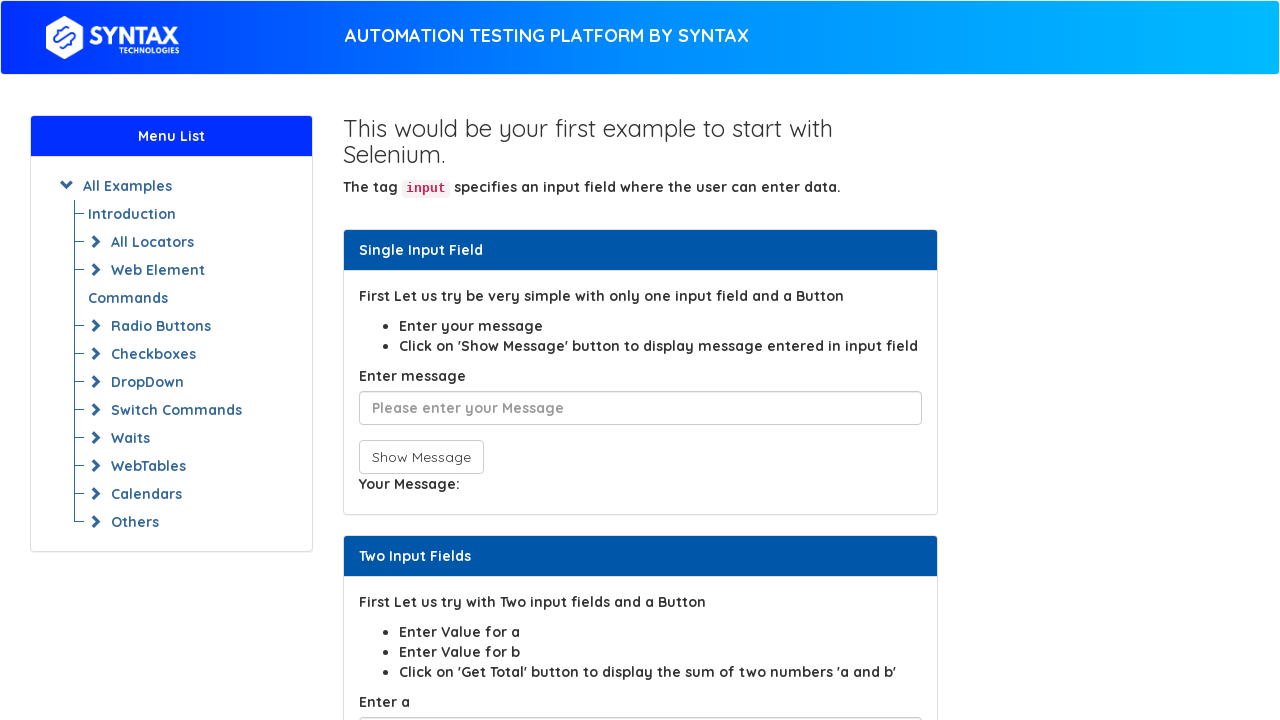

Form page loaded and reached networkidle state
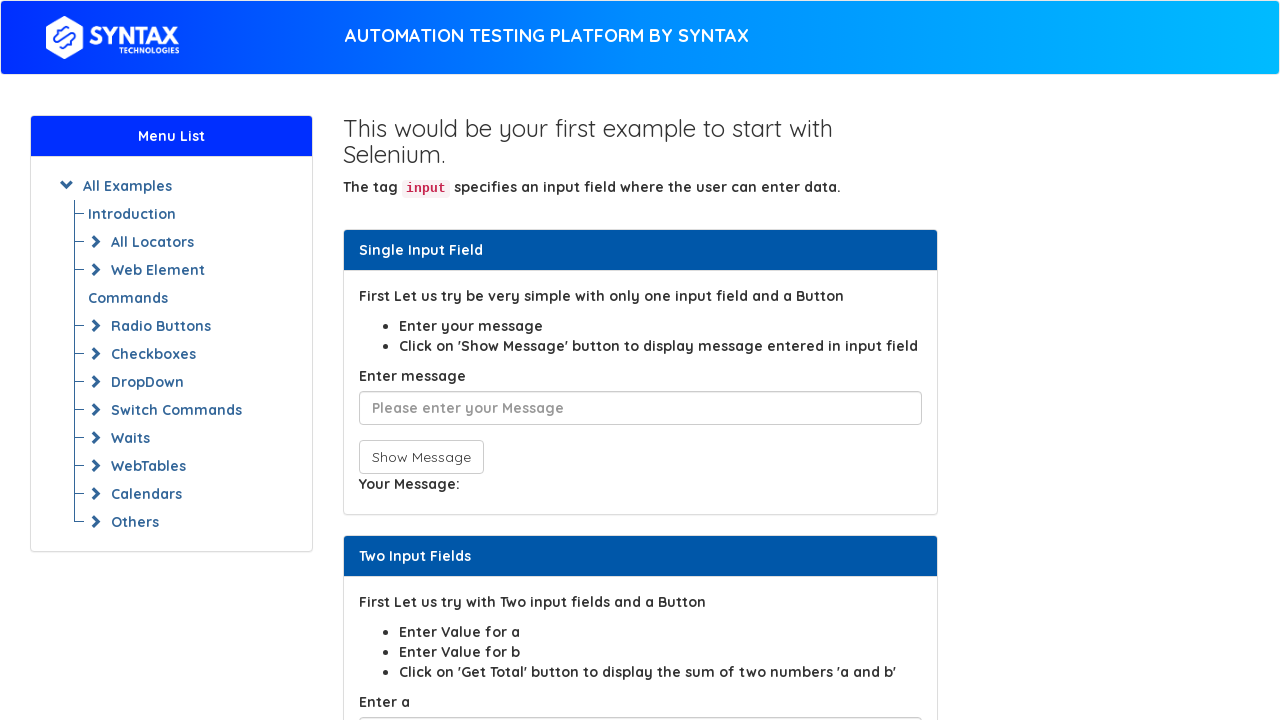

Filled form field with text 'Sameer loves Absolute xpath' on input[placeholder^='Please enter']
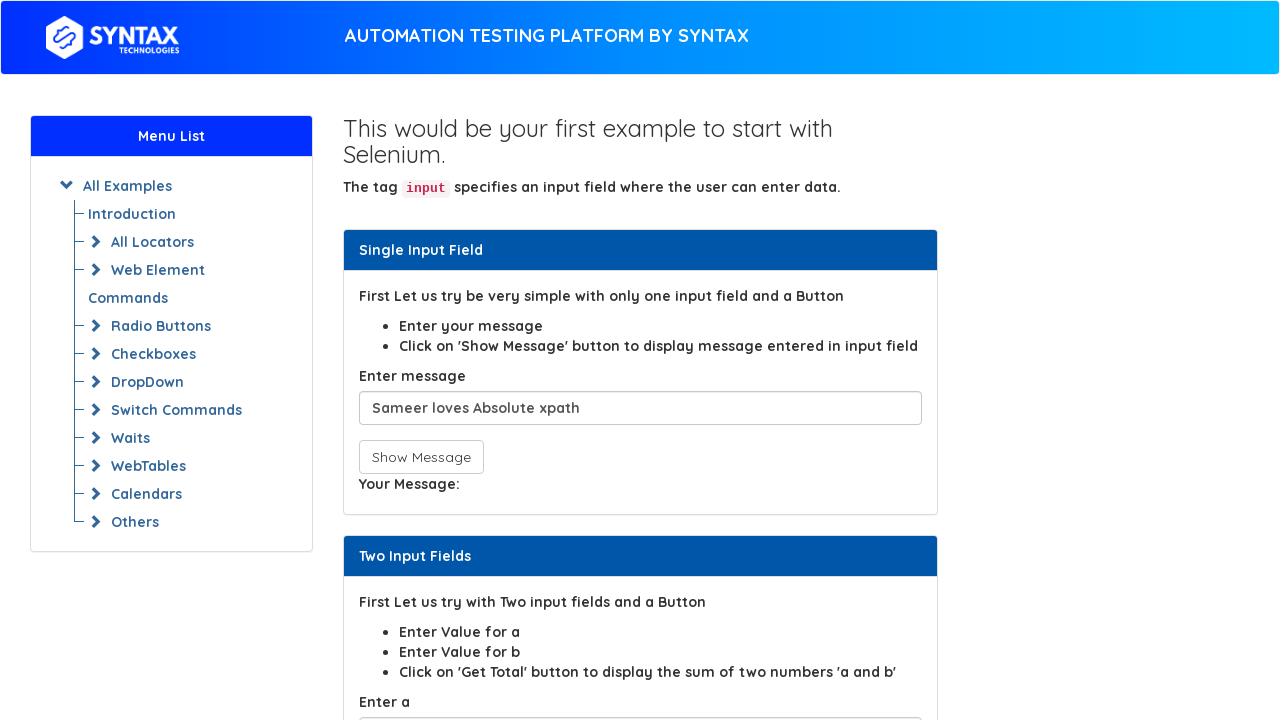

Clicked Show Message button to display the message at (421, 457) on button[onclick*='show']
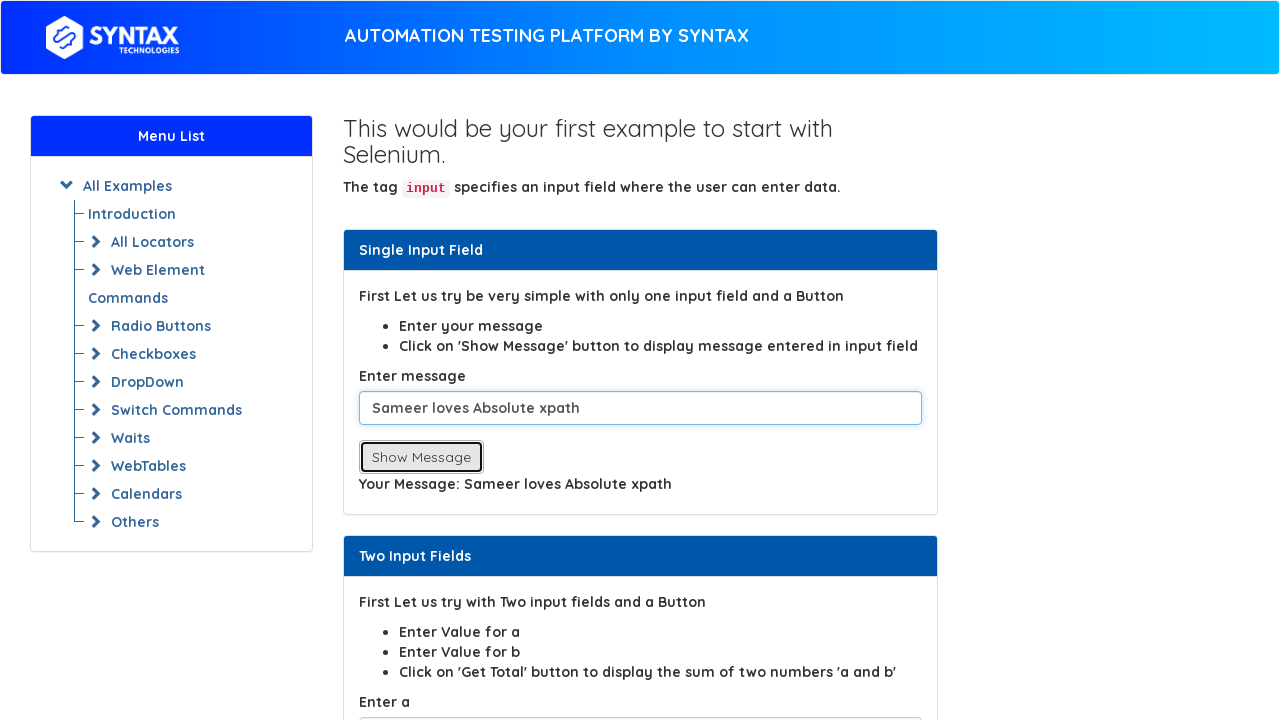

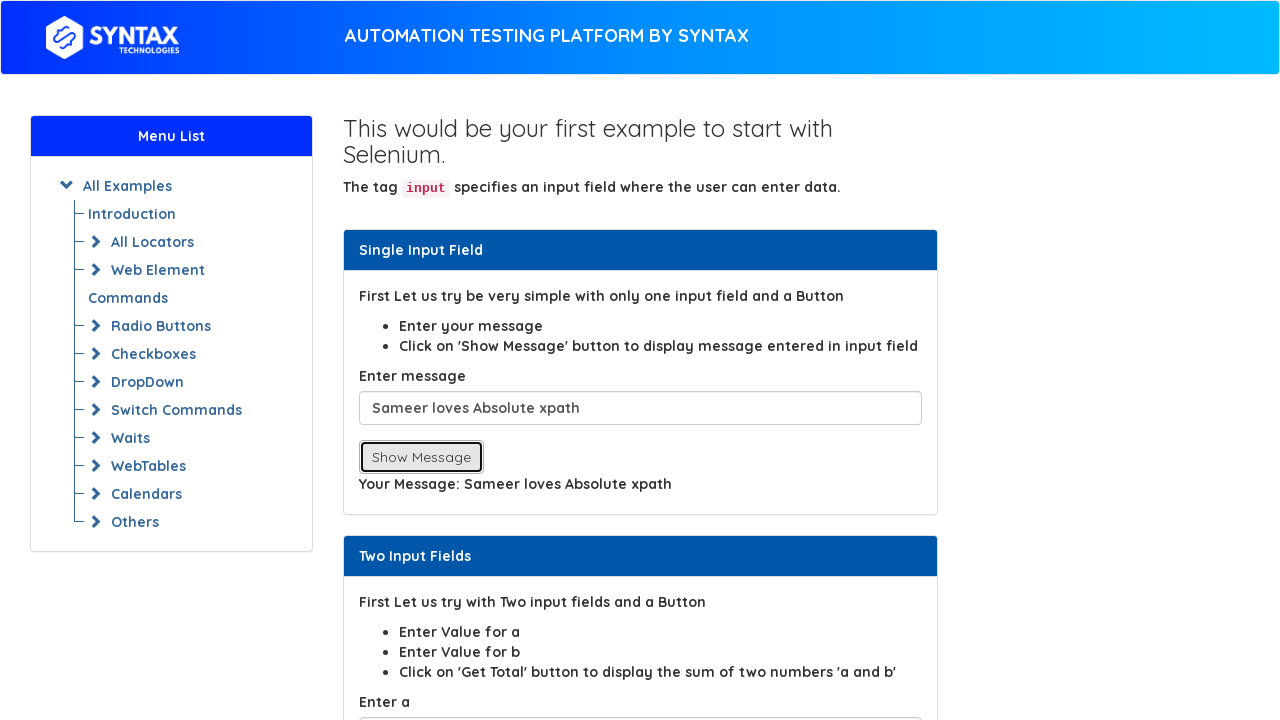